Tests table sorting functionality by clicking on the column header and verifying that items are sorted correctly, then finds and retrieves the price of a specific item

Starting URL: https://rahulshettyacademy.com/seleniumPractise/#/offers

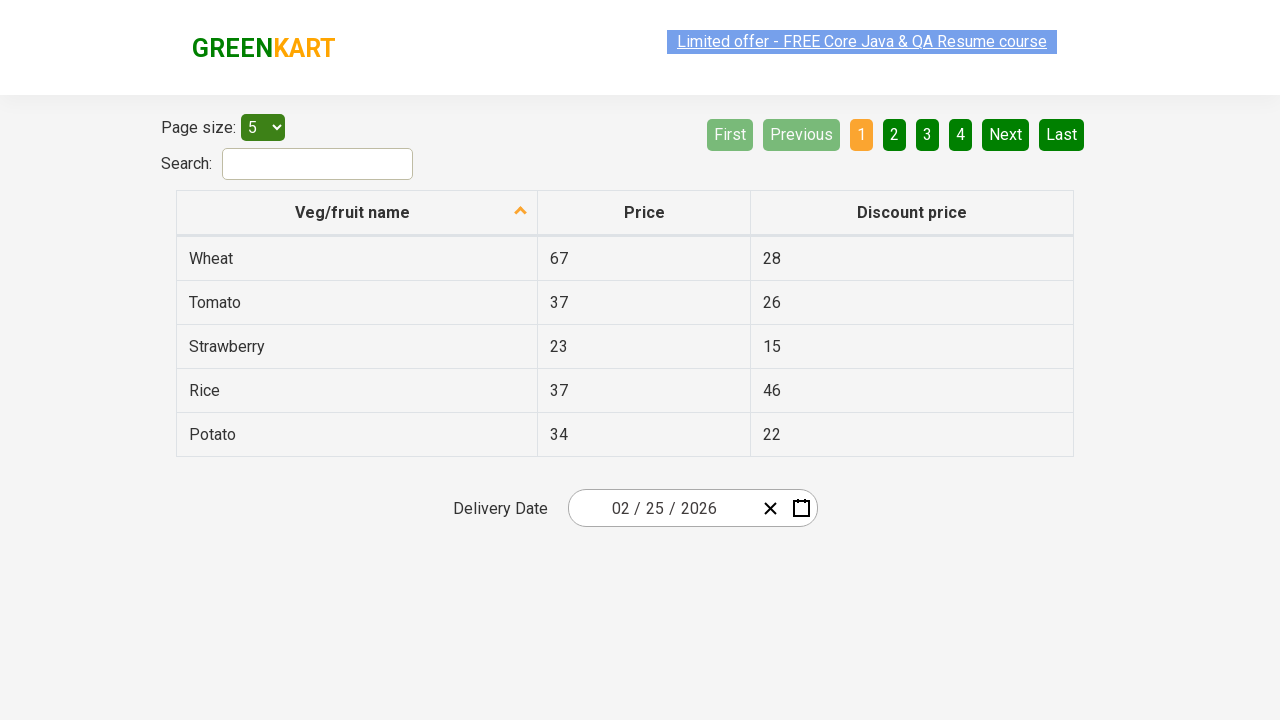

Clicked on first column header to sort table at (357, 213) on xpath=//tr/th[1]
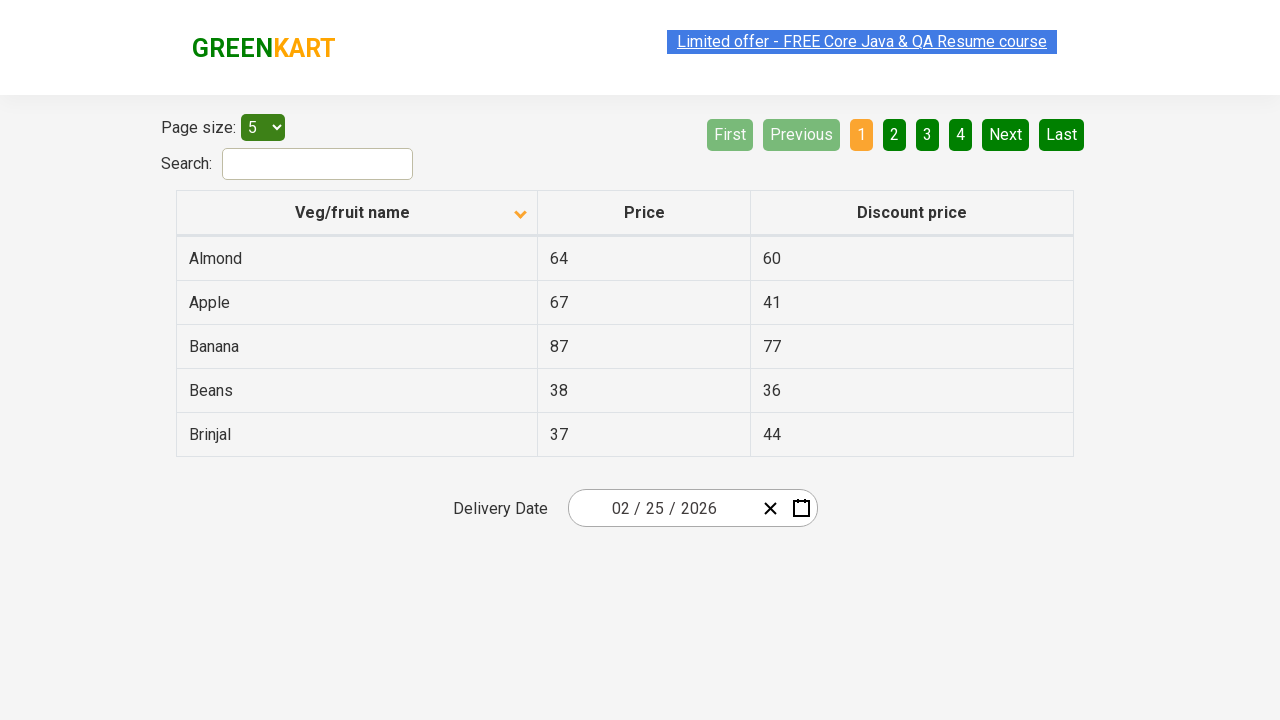

Waited for table to be sorted
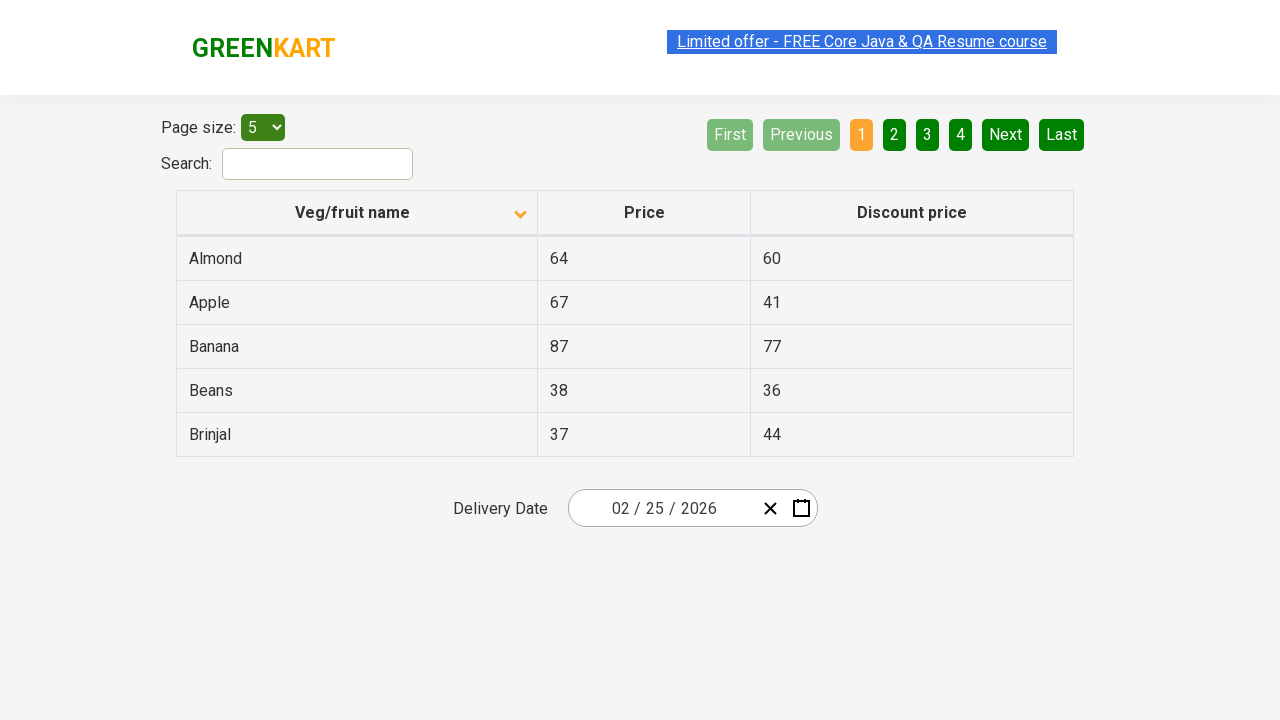

Retrieved all vegetable/fruit names from first column
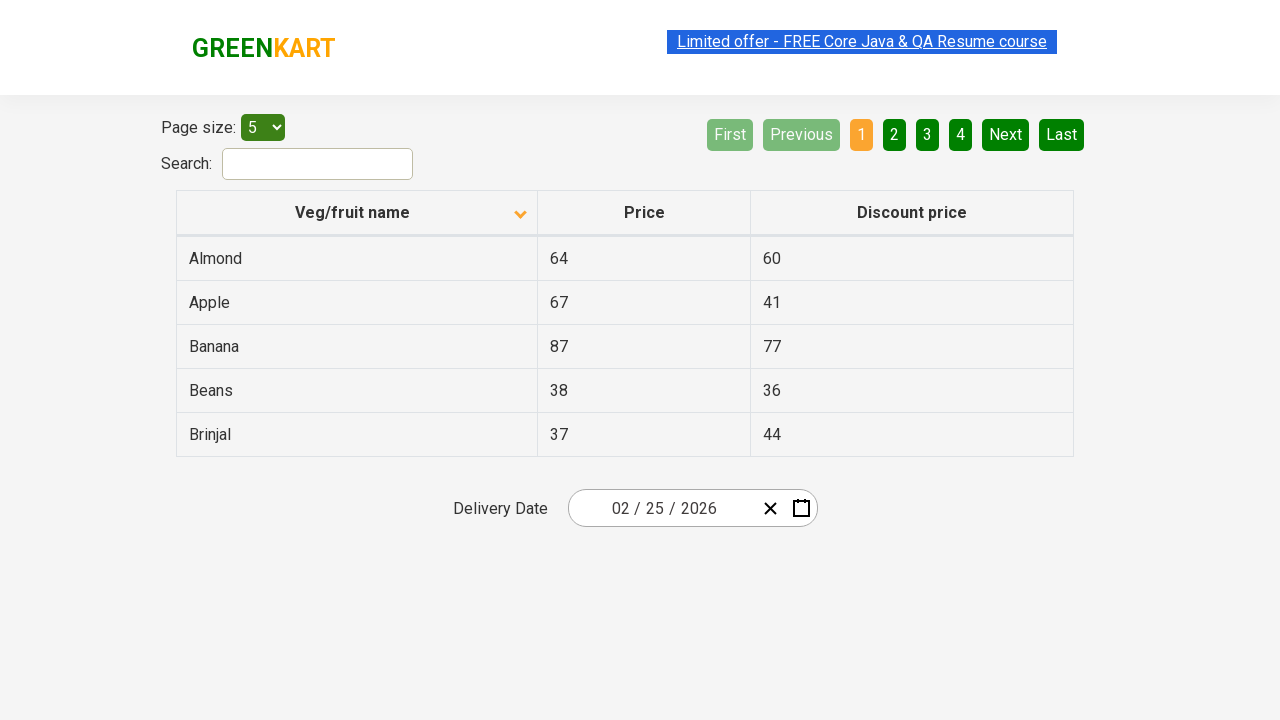

Extracted 5 items from first column
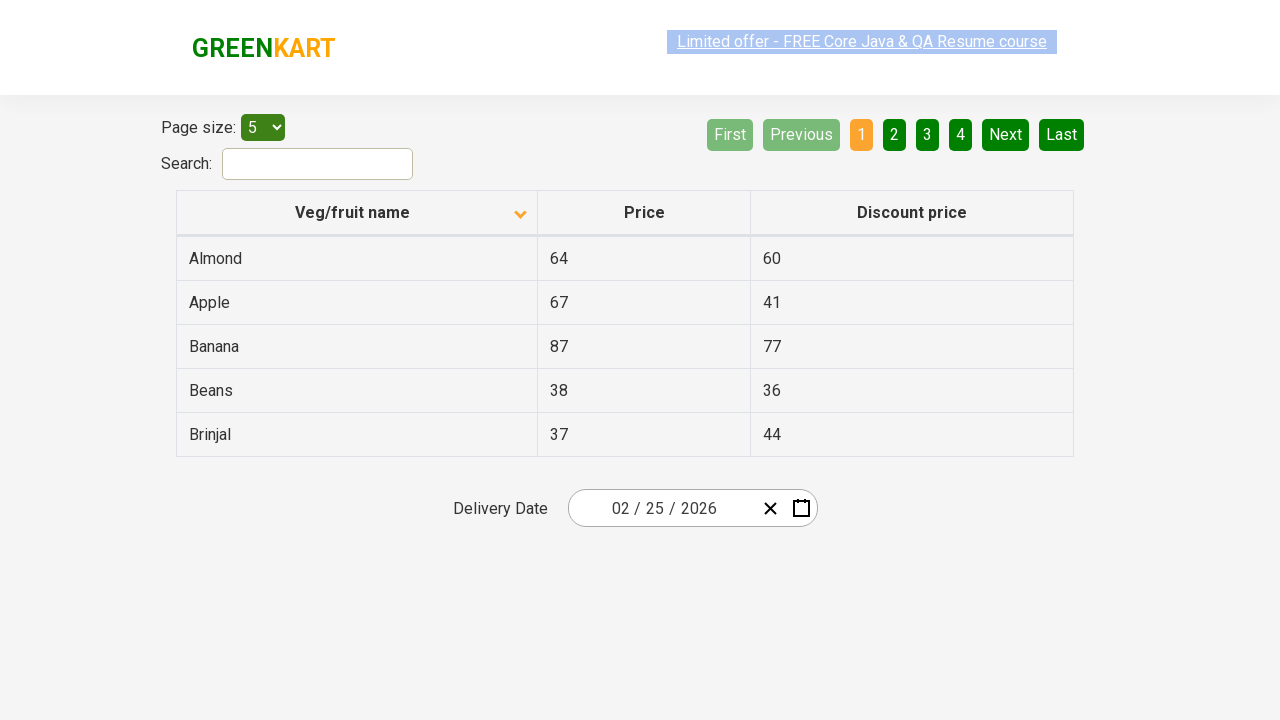

Verified that table items are sorted in ascending order
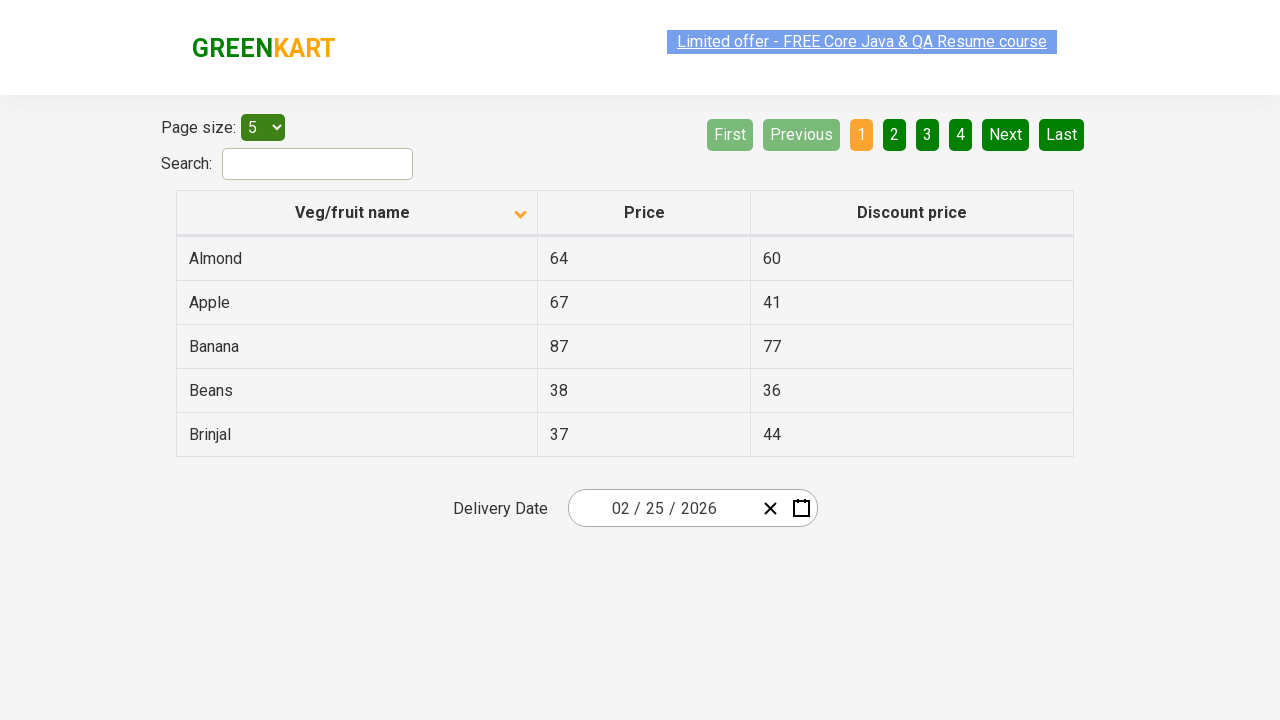

Located 'Beans' row in the table
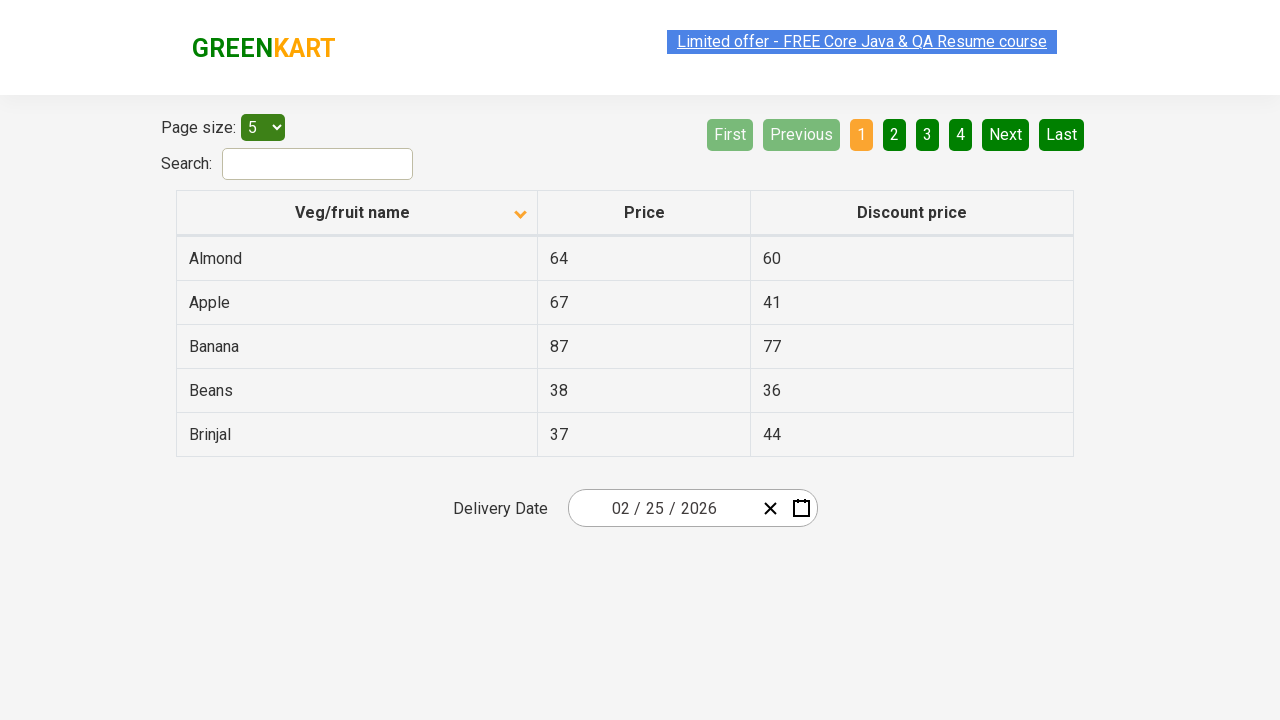

Retrieved price of Beans: 38
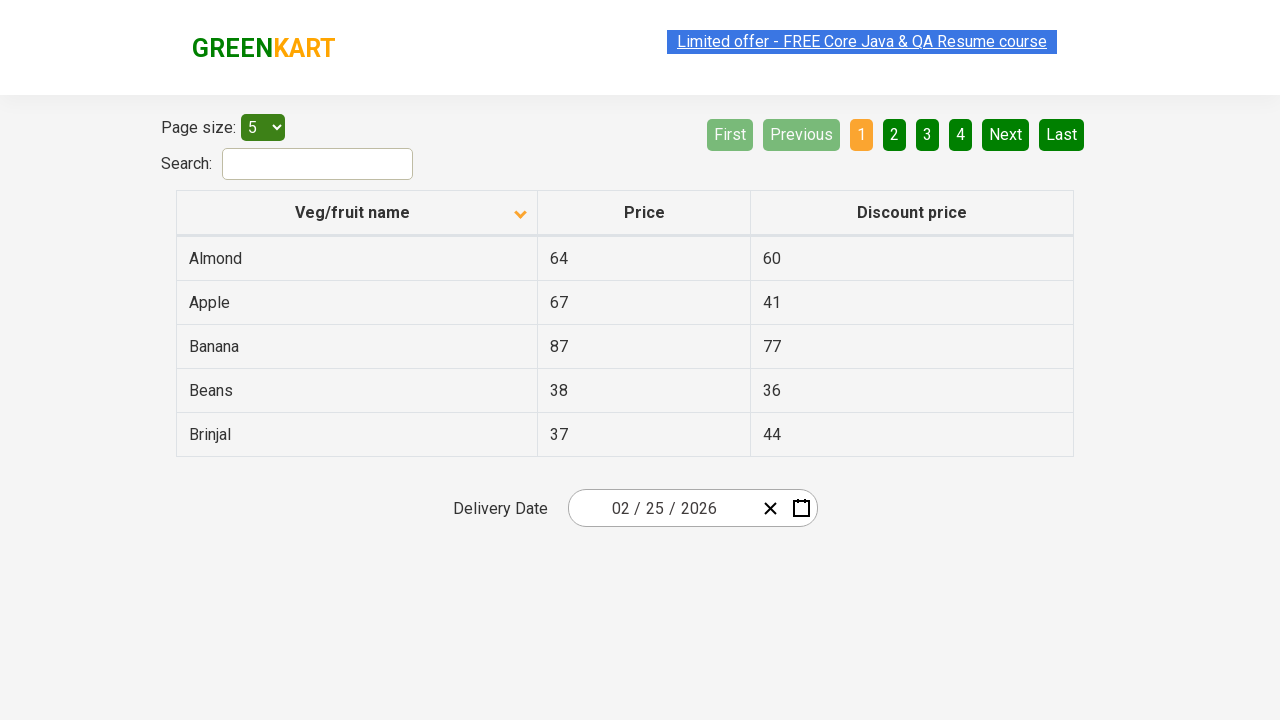

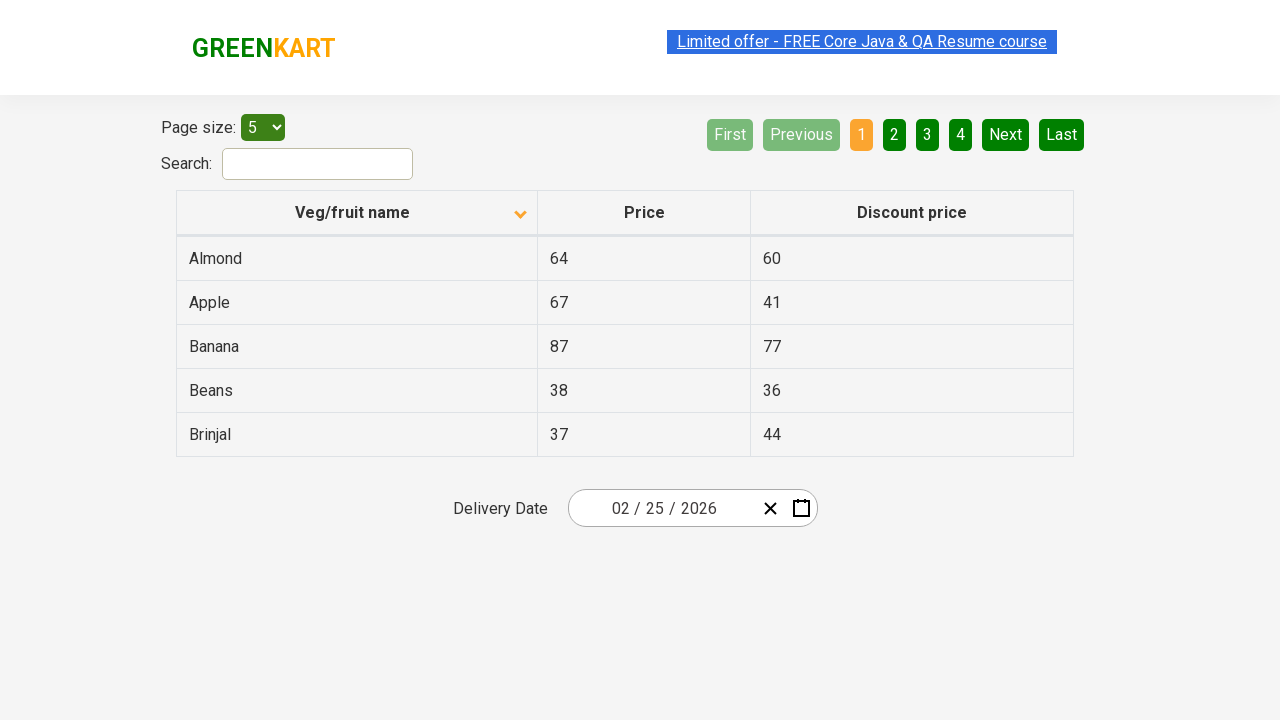